Navigates to Mars news page and verifies that news content elements (title and article teaser) are present and loaded

Starting URL: https://data-class-mars.s3.amazonaws.com/Mars/index.html

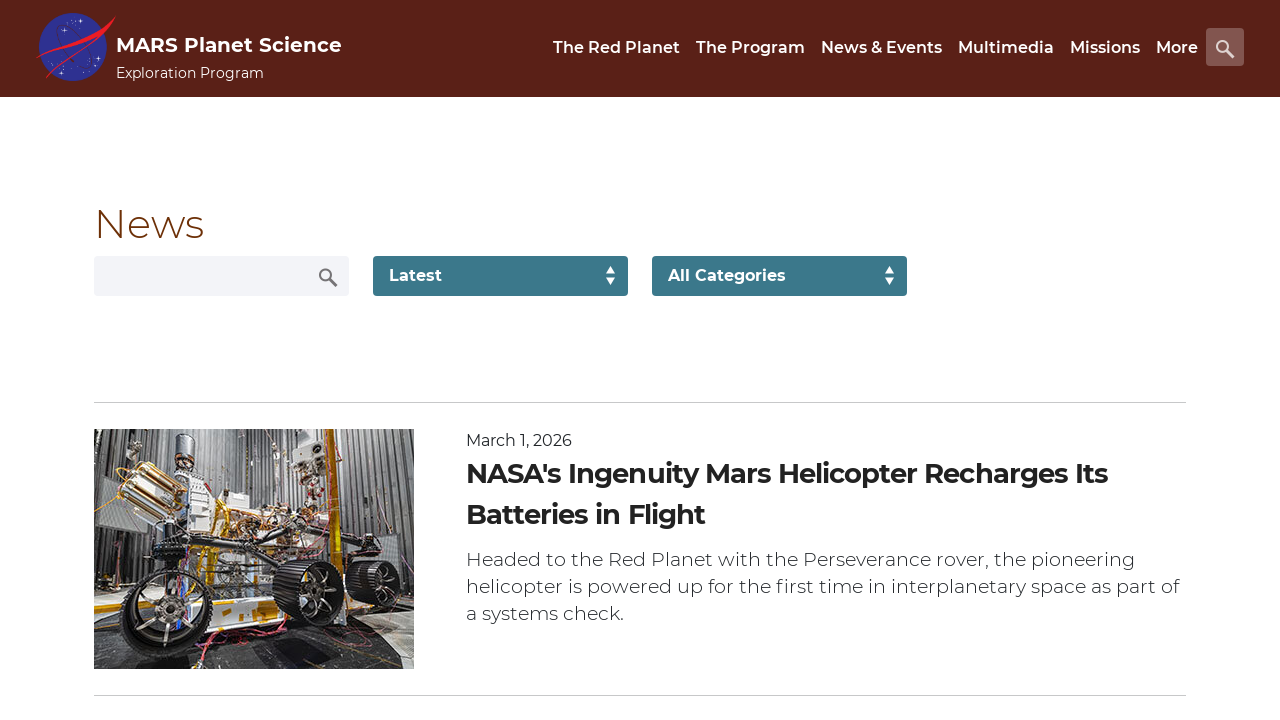

Navigated to Mars news page
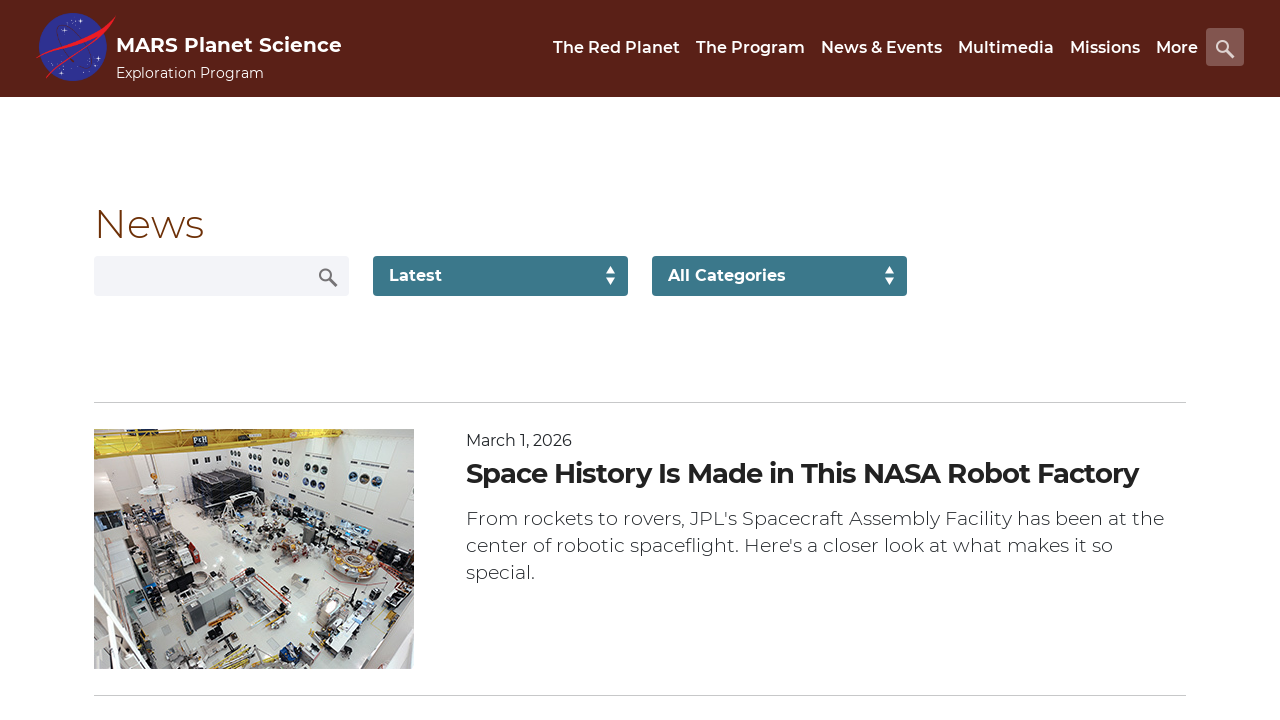

News list text content loaded
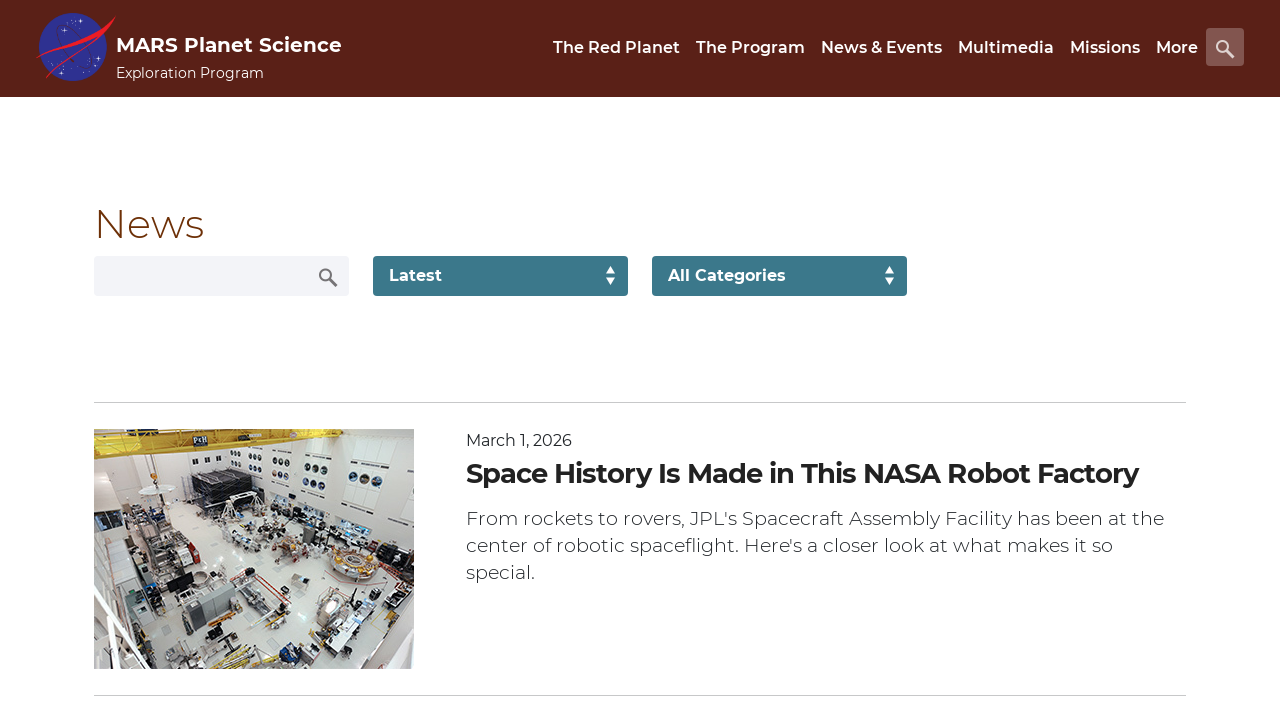

News content title element is present
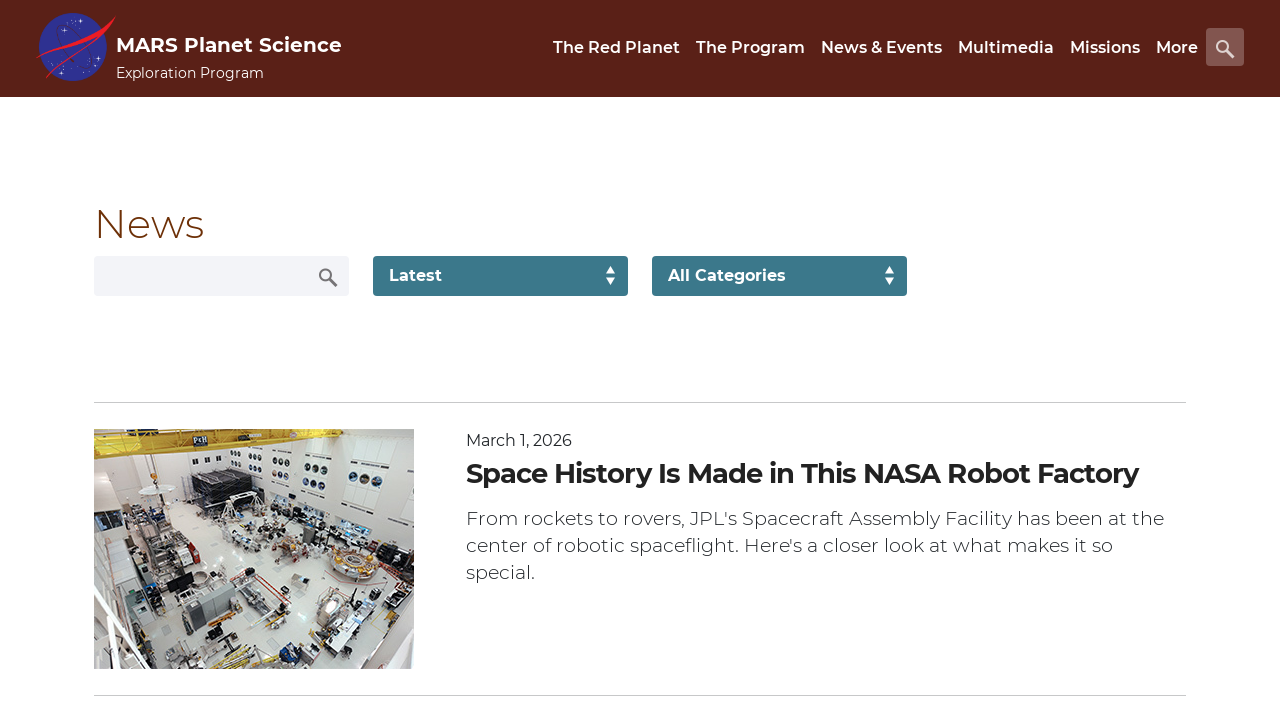

Article teaser body element is present
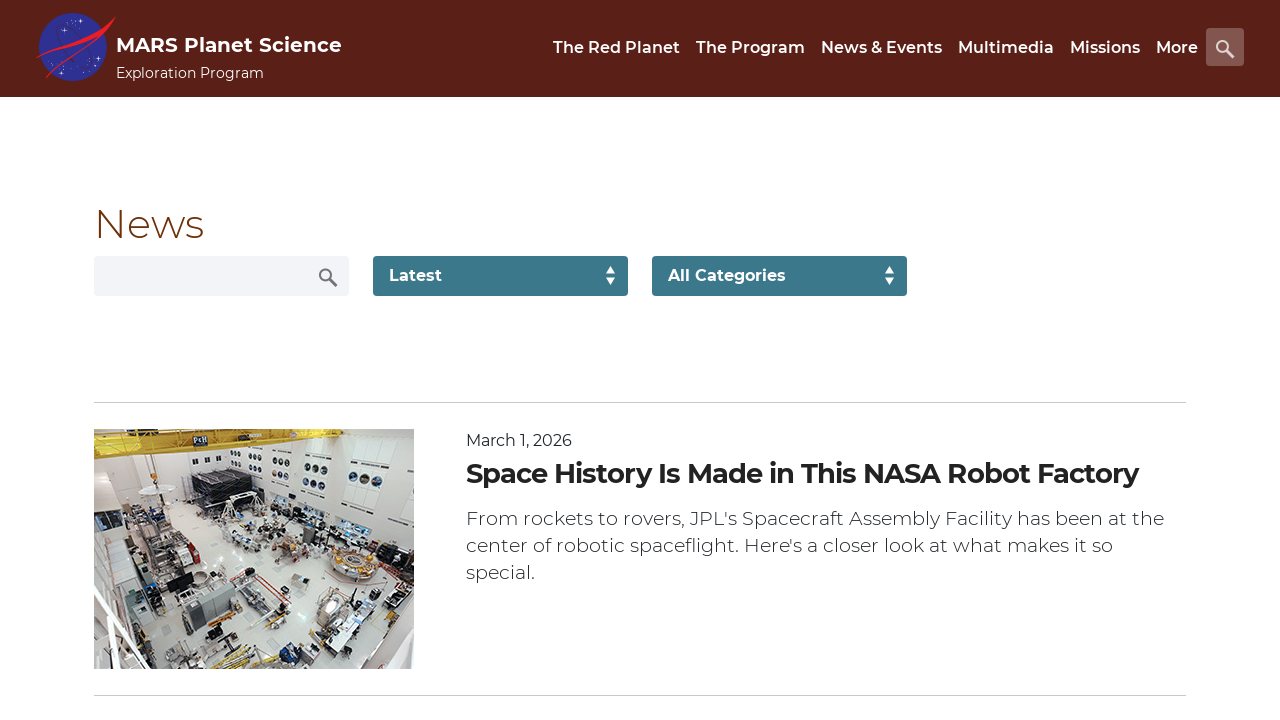

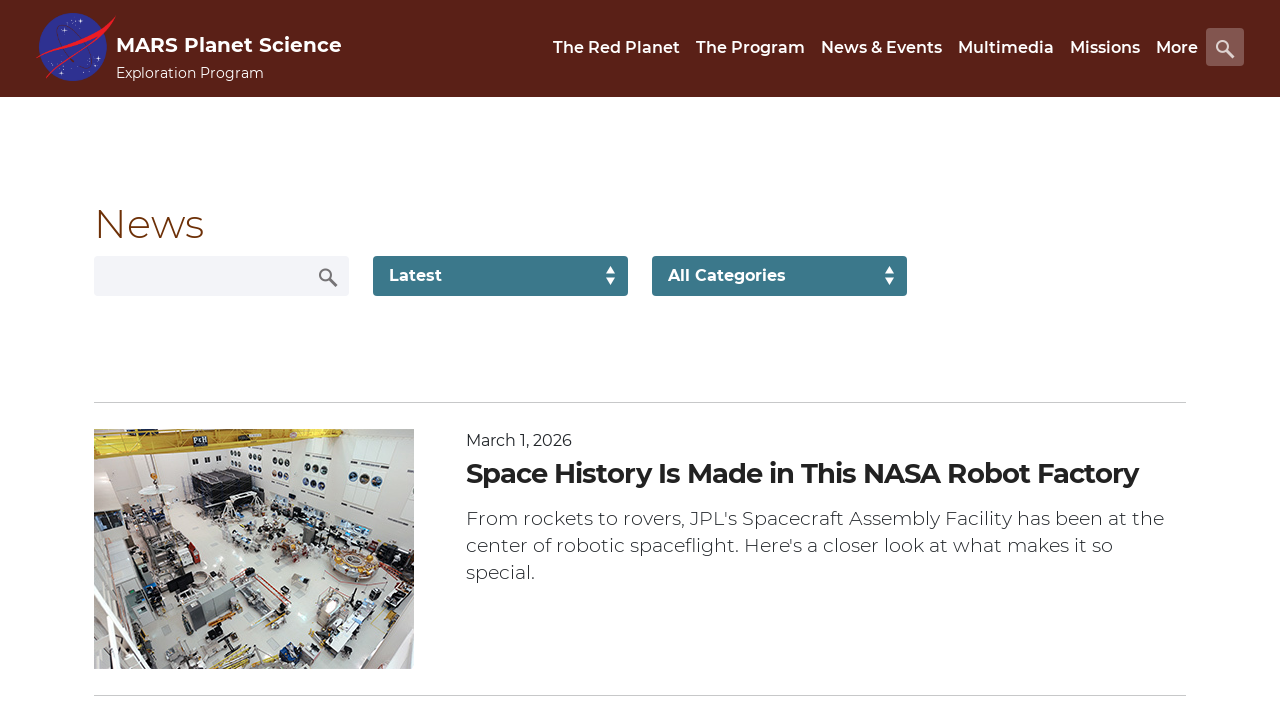